Tests a practice registration form by filling in personal details including name, email, gender, phone number, date of birth, subjects, hobbies, address, state and city, then submitting the form.

Starting URL: https://demoqa.com/automation-practice-form

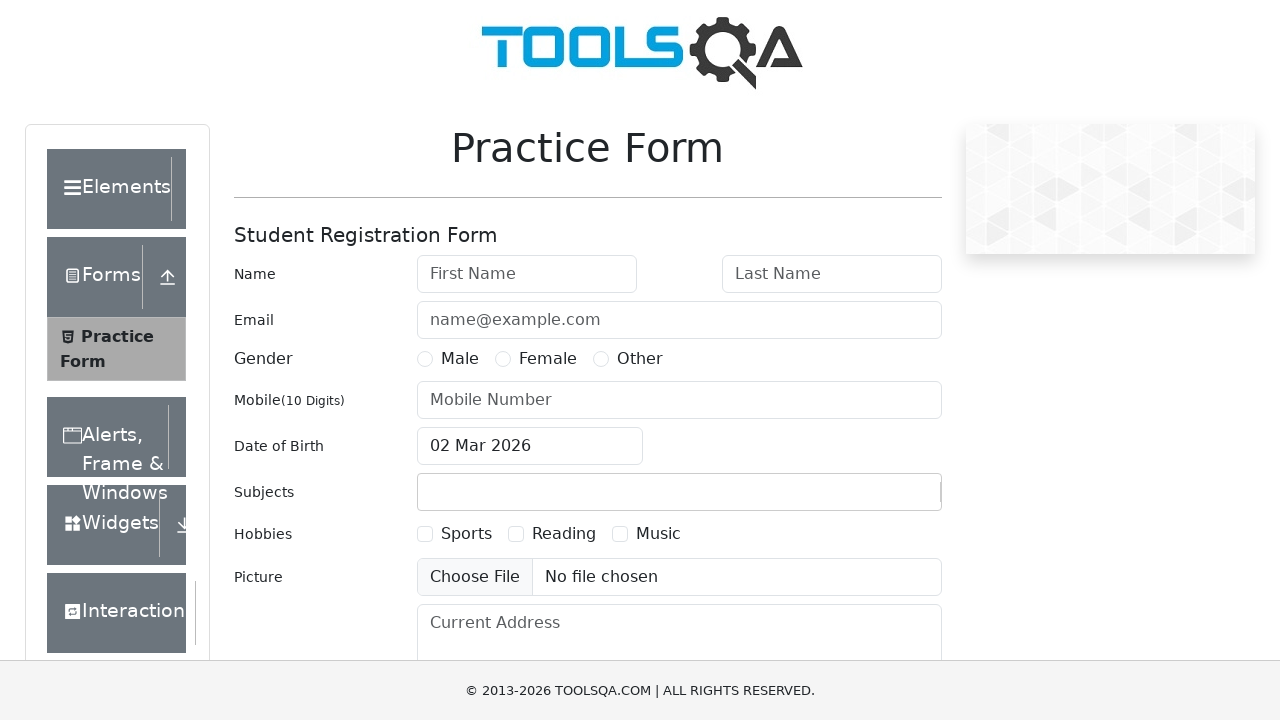

Filled first name field with 'John' on #firstName
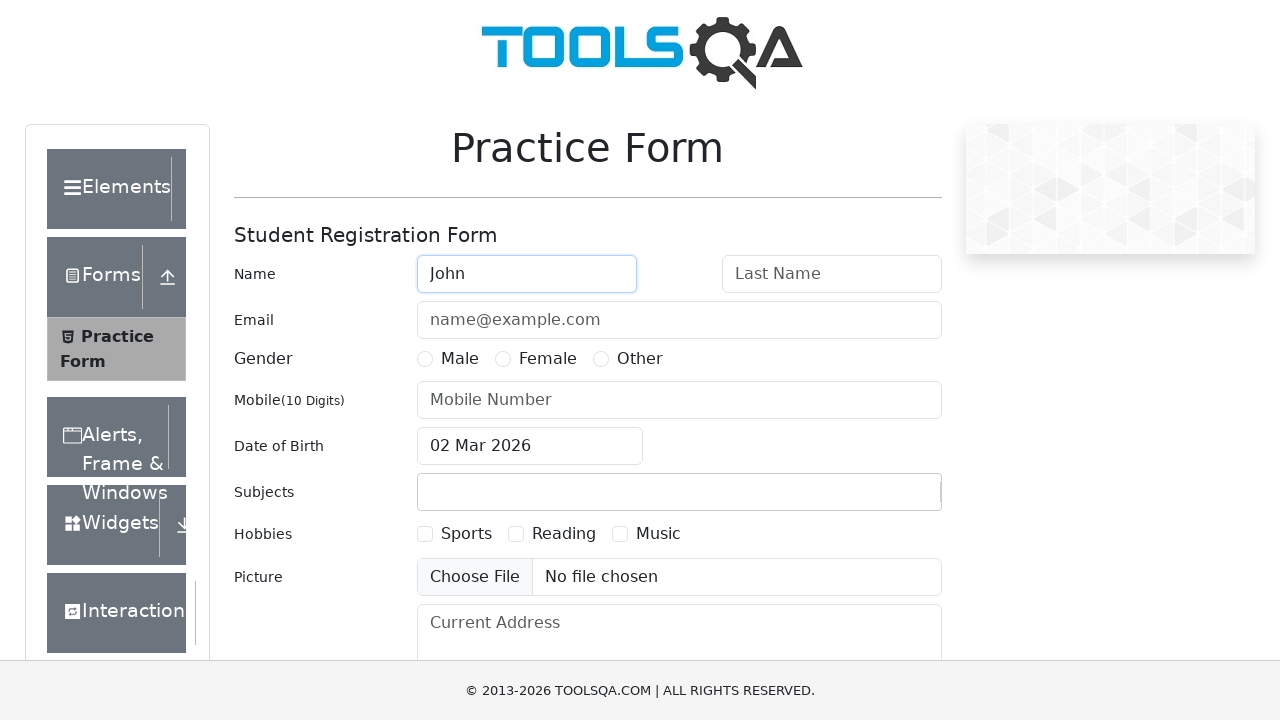

Filled last name field with 'Peterson' on #lastName
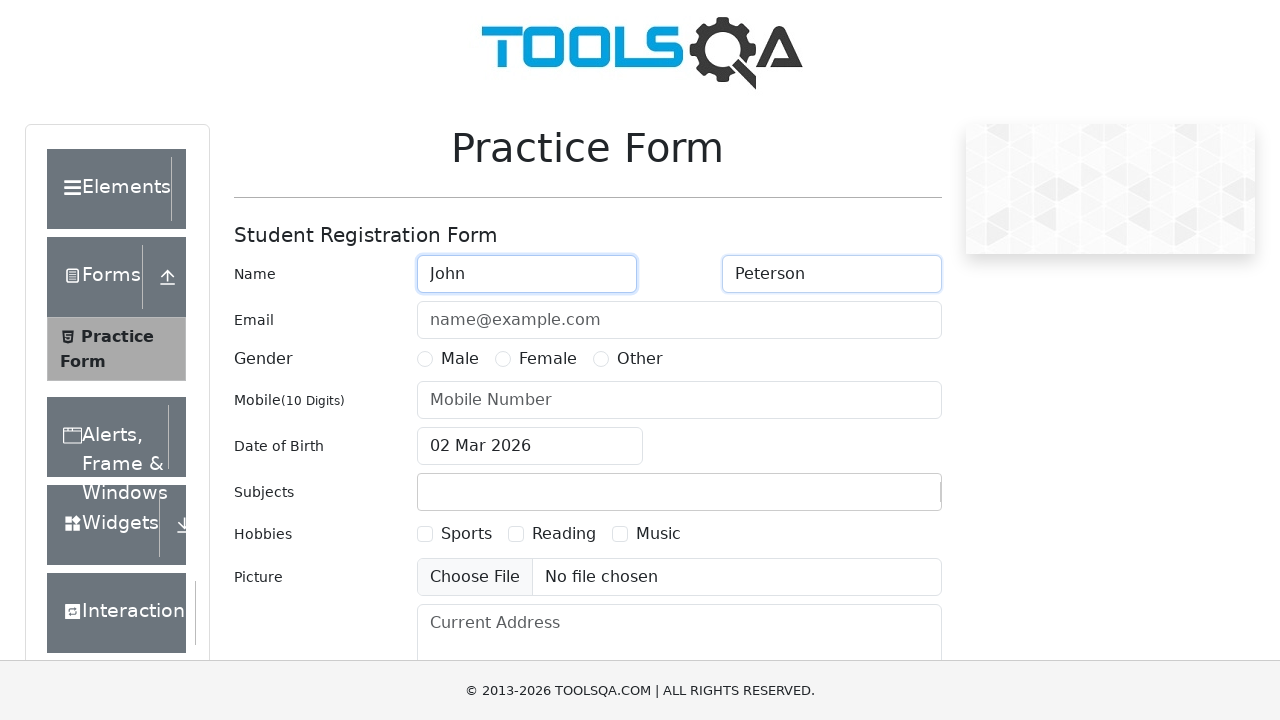

Filled email field with 'john.peterson@example.com' on #userEmail
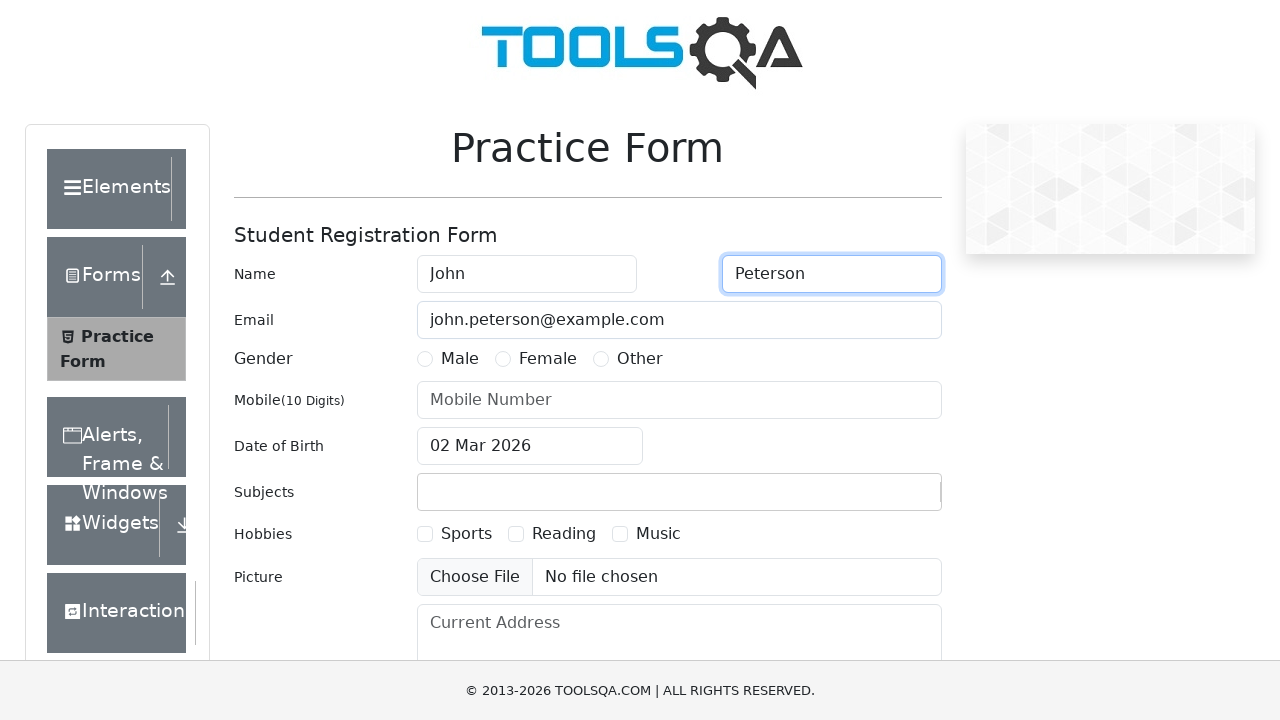

Selected 'Male' gender option at (460, 359) on internal:text="Male"s
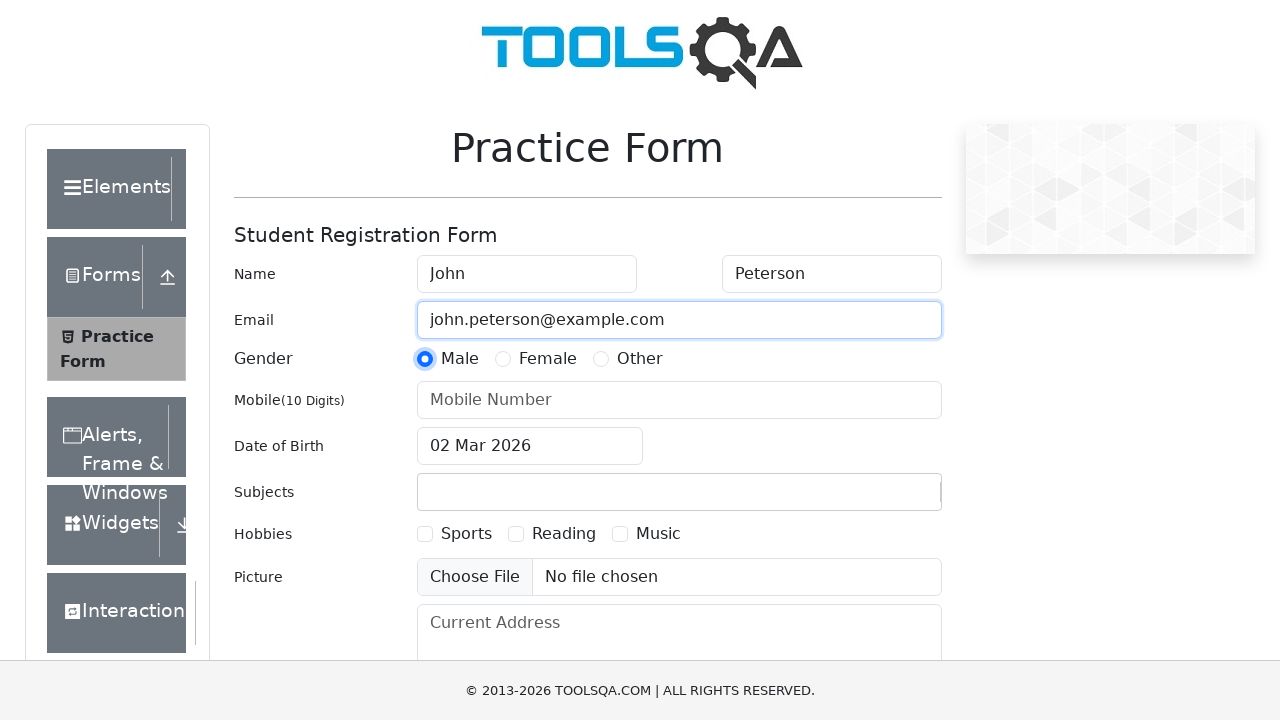

Filled phone number field with '8547123690' on #userNumber
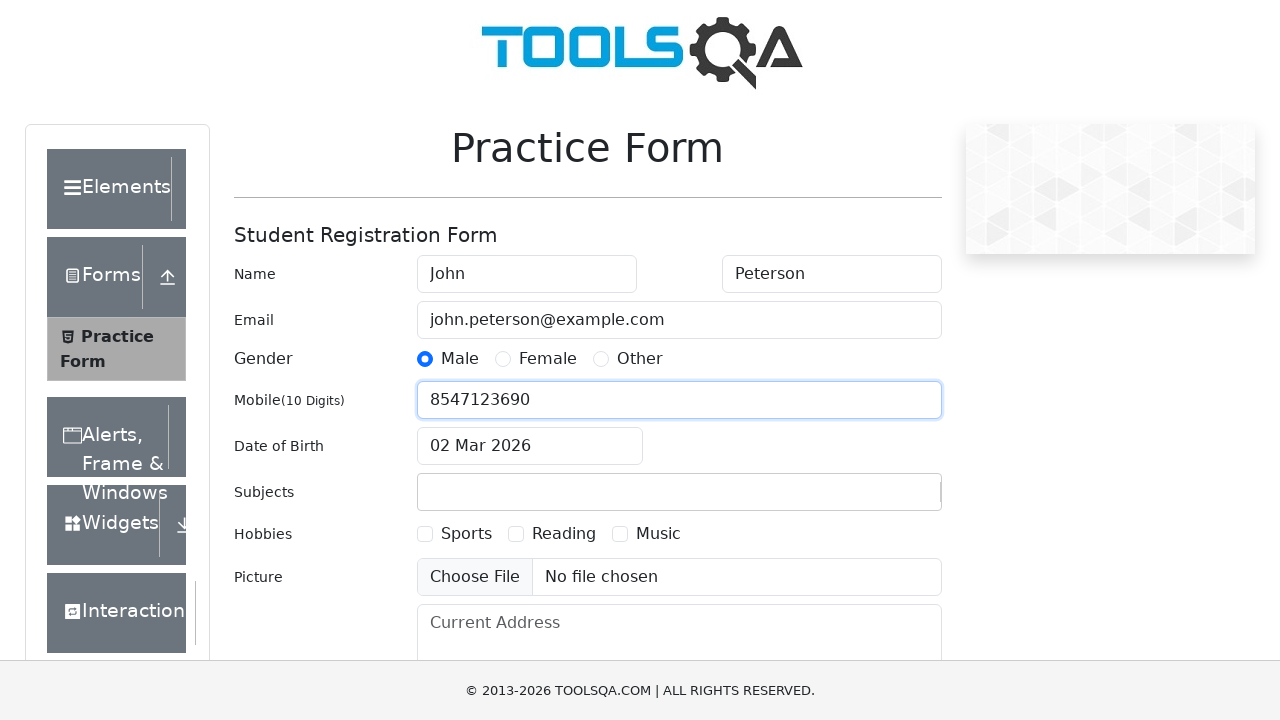

Opened date of birth picker at (530, 446) on #dateOfBirthInput
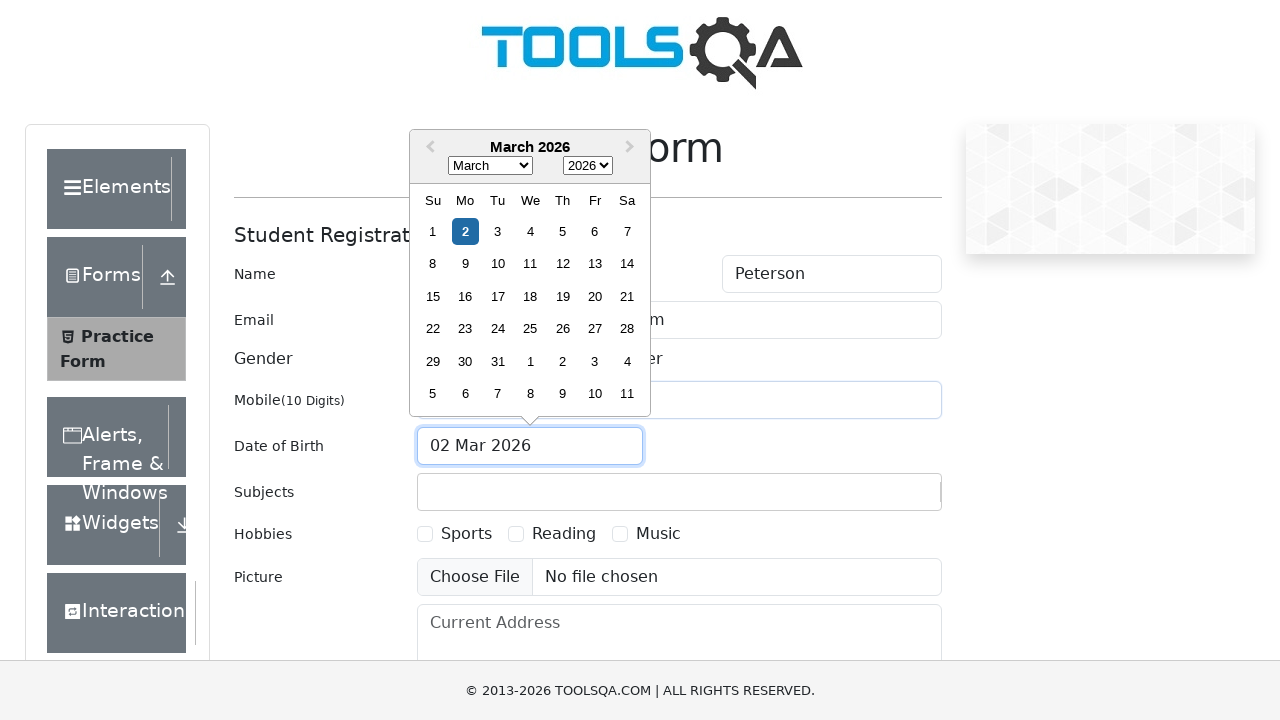

Selected June (month 5) in date picker on .react-datepicker__month-select
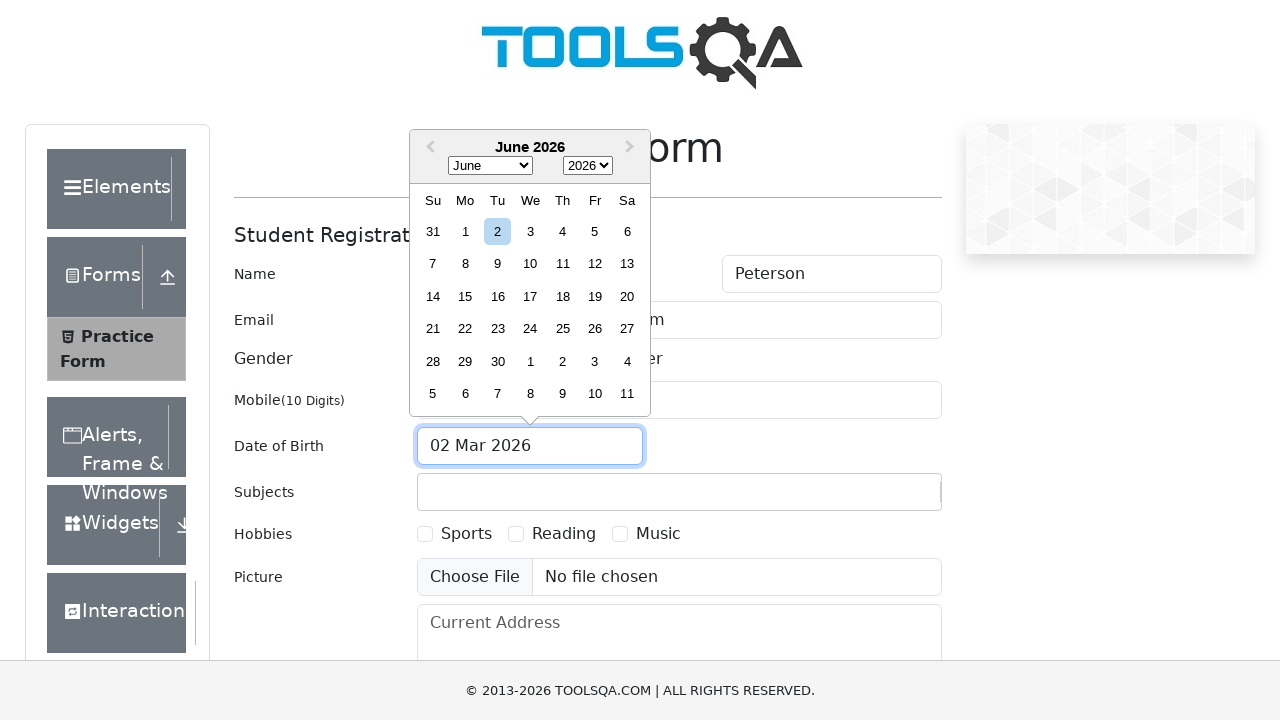

Selected 1995 as birth year on .react-datepicker__year-select
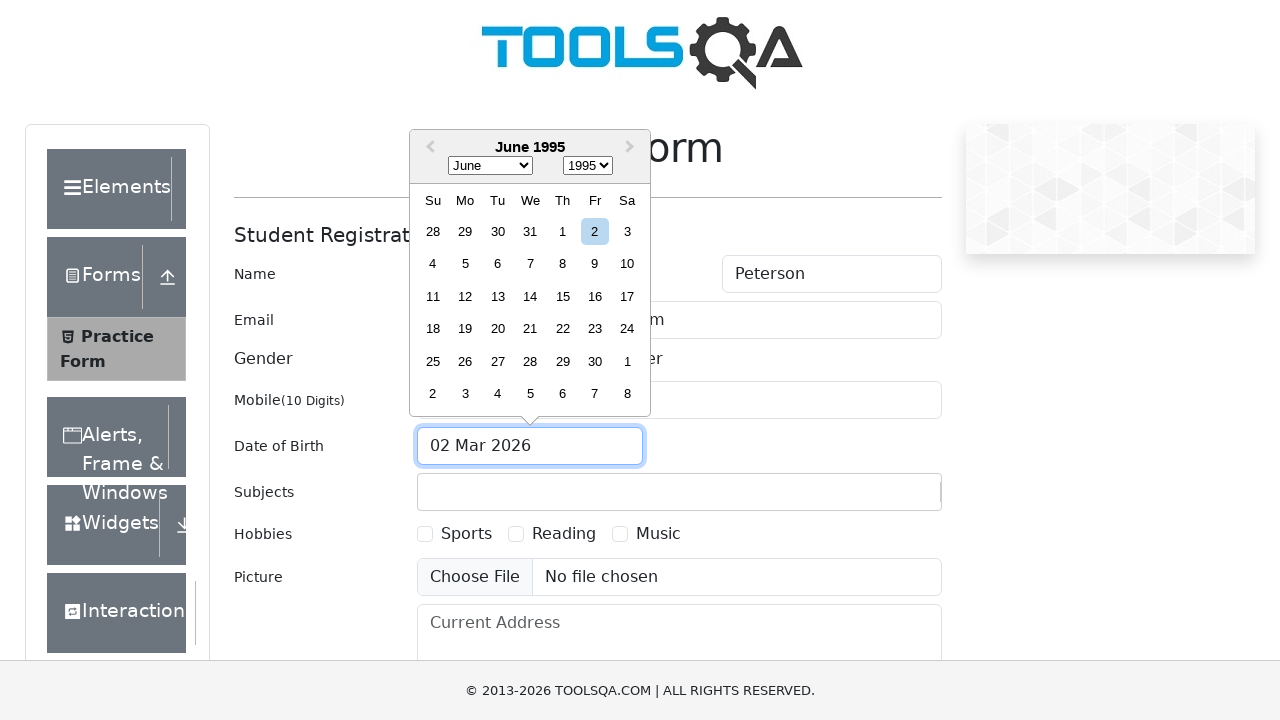

Selected day 15 for date of birth (June 15, 1995) at (562, 296) on .react-datepicker__day--015:not(.react-datepicker__day--outside-month)
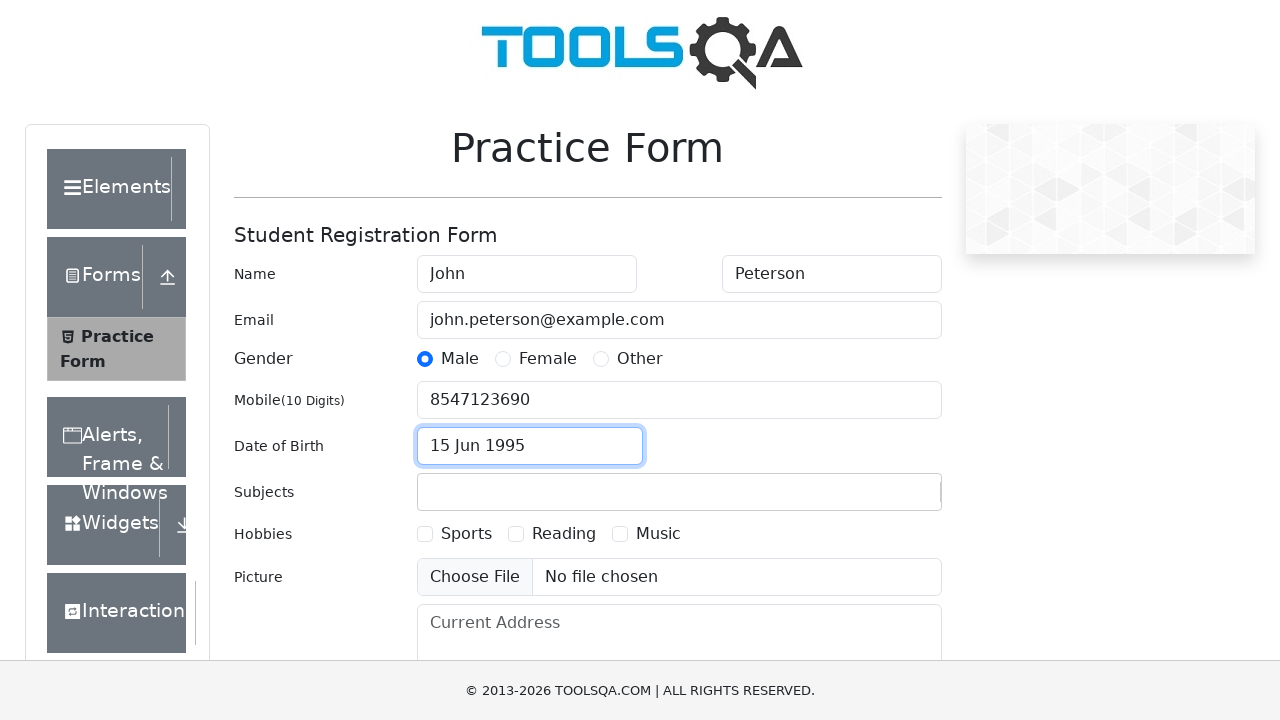

Typed 'Maths' in subjects input field on #subjectsInput
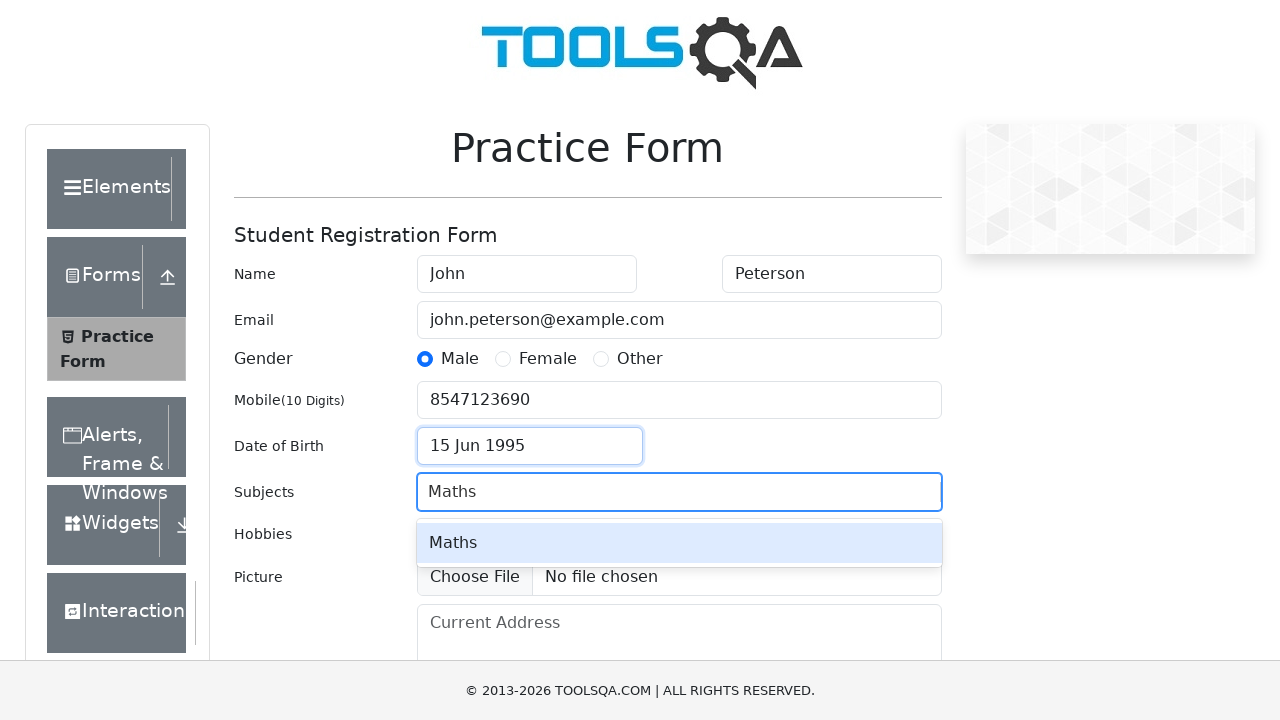

Selected 'Maths' from subjects dropdown at (679, 543) on //*[@id='subjectsWrapper']//*[contains(@id, 'option')] >> internal:has-text="Mat
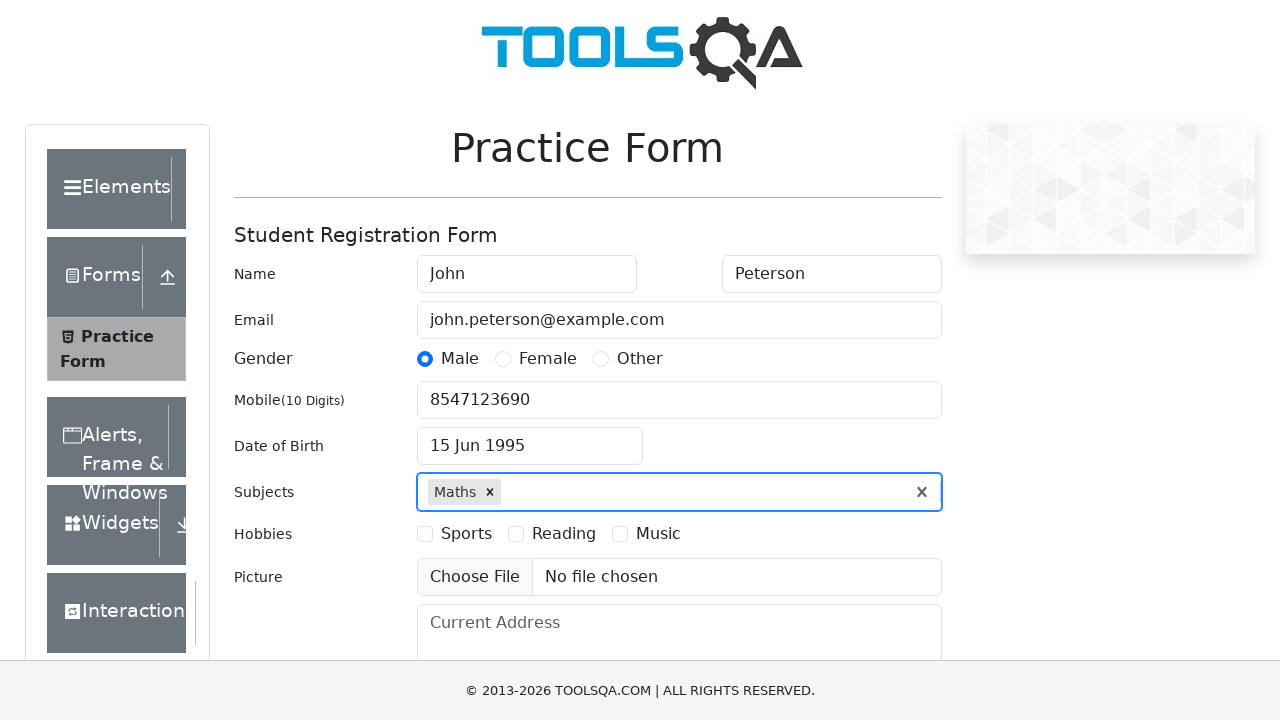

Typed 'Physics' in subjects input field on #subjectsInput
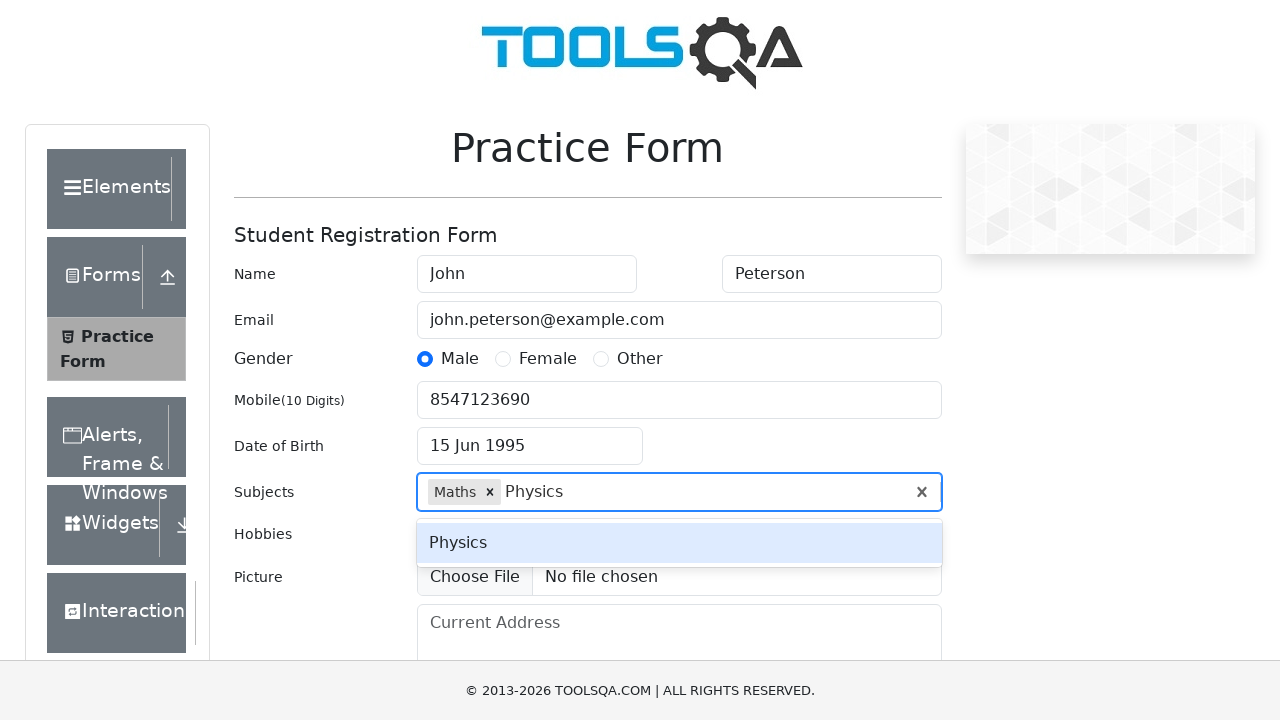

Selected 'Physics' from subjects dropdown at (679, 543) on //*[@id='subjectsWrapper']//*[contains(@id, 'option')] >> internal:has-text="Phy
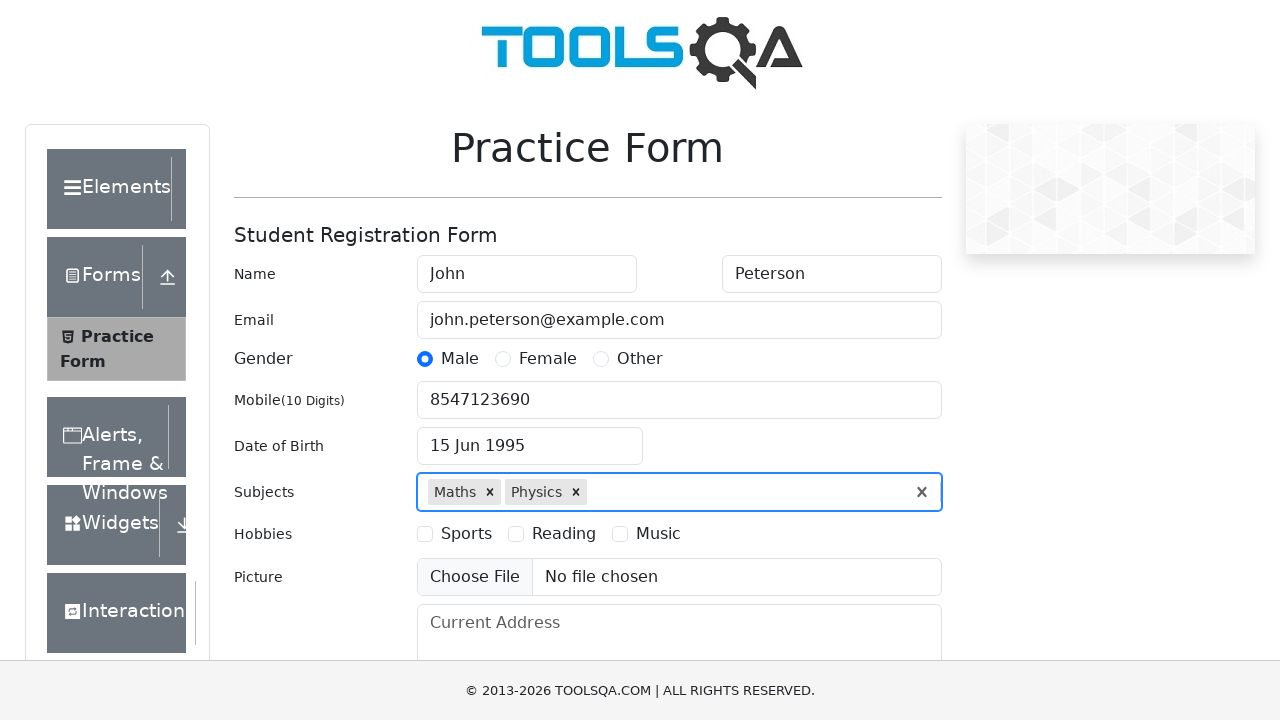

Checked 'Sports' hobby checkbox at (466, 534) on internal:text="Sports"s
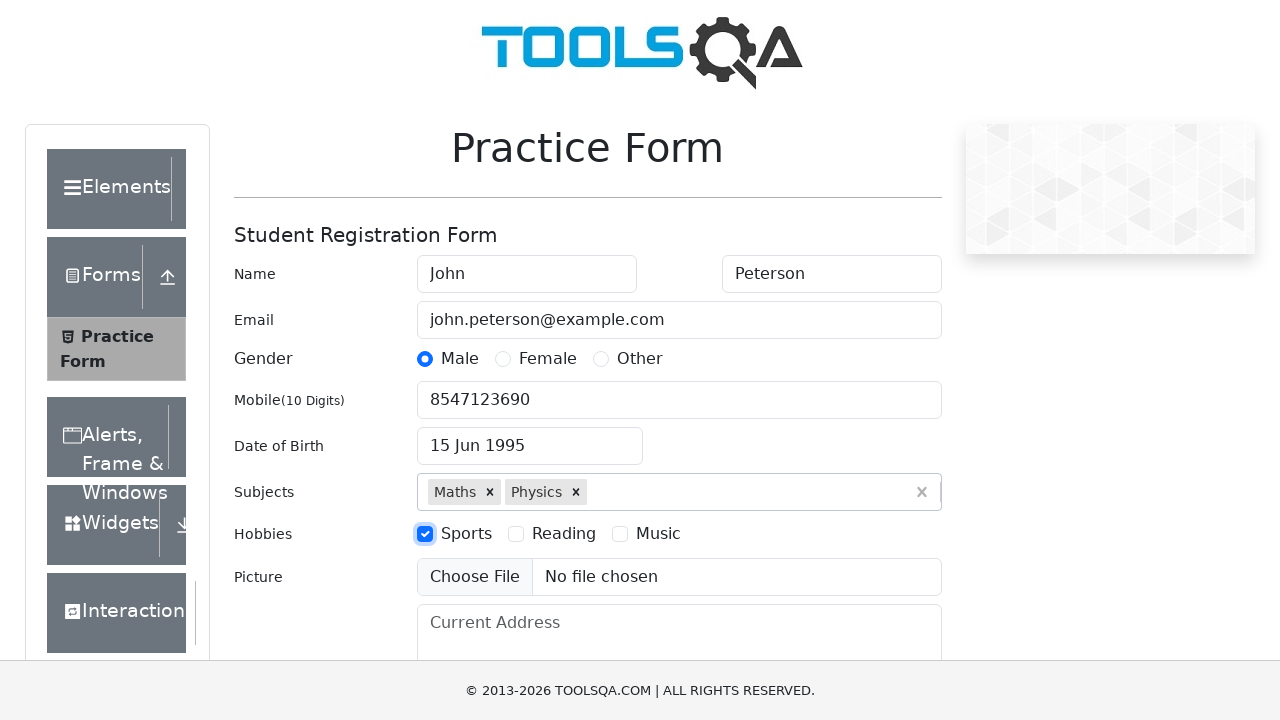

Filled current address with '123 Test Street, Apt 4B' on #currentAddress
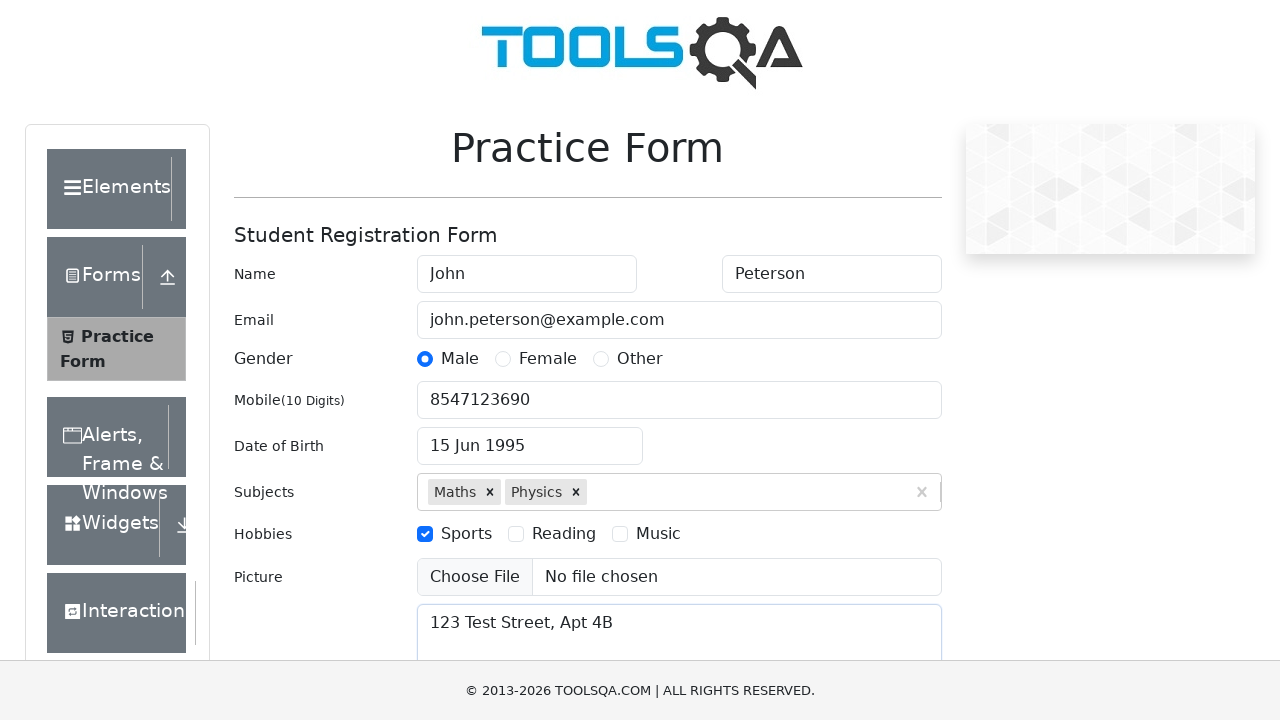

Opened state dropdown at (527, 437) on #state
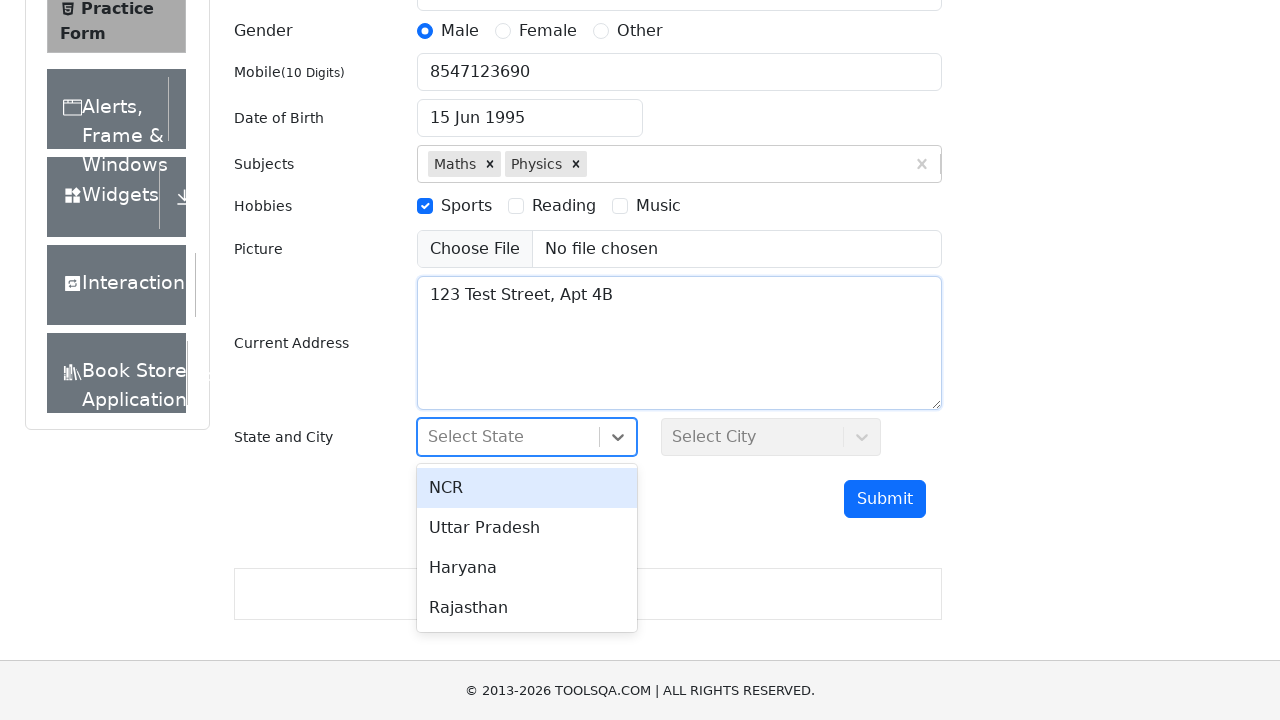

Selected 'NCR' from state dropdown at (527, 488) on //*[@id='state']//*[contains(@id, 'option')] >> internal:has-text="NCR"i
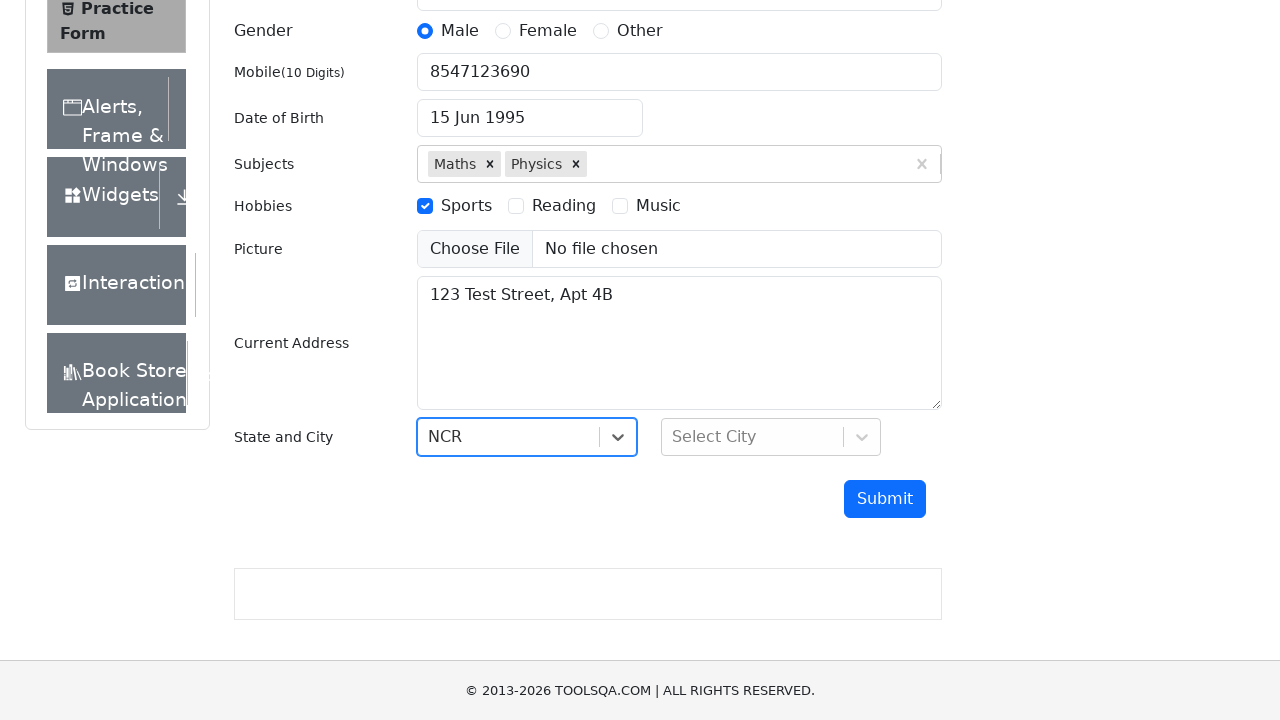

Opened city dropdown at (771, 437) on #city
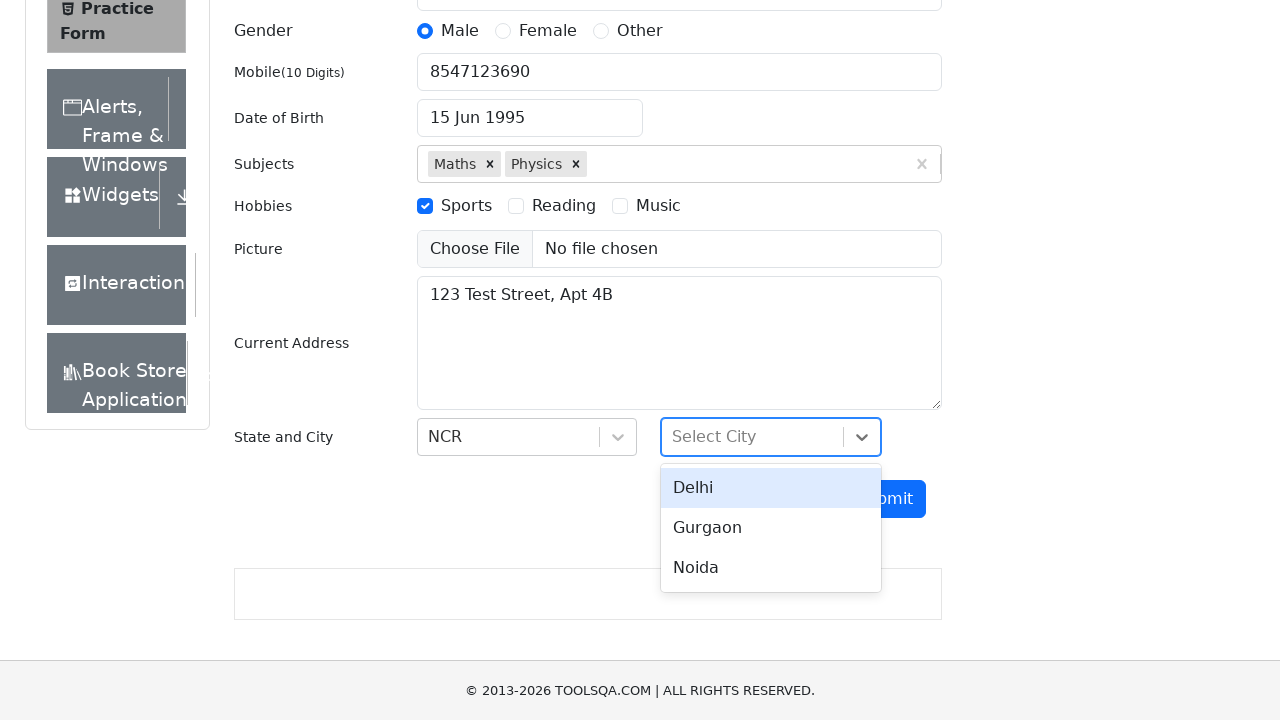

Selected 'Delhi' from city dropdown at (771, 488) on //*[@id='city']//*[contains(@id, 'option')] >> internal:has-text="Delhi"i
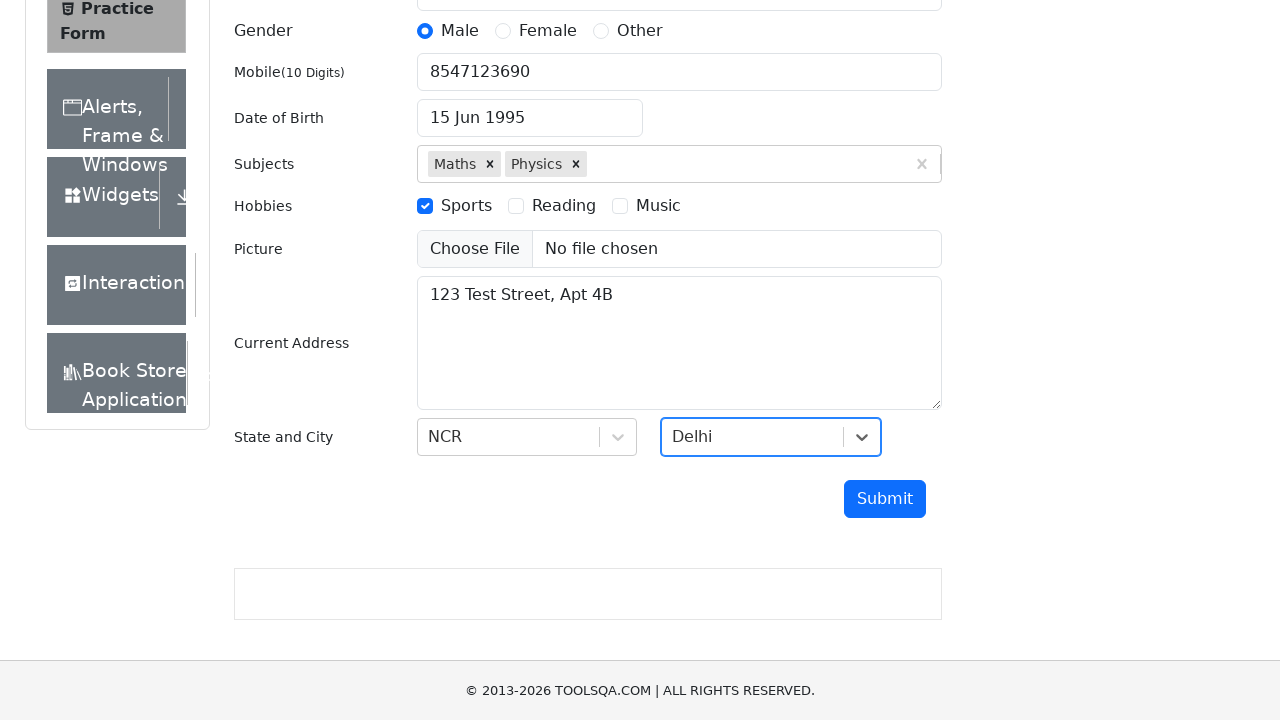

Clicked submit button to submit practice form at (885, 499) on #submit
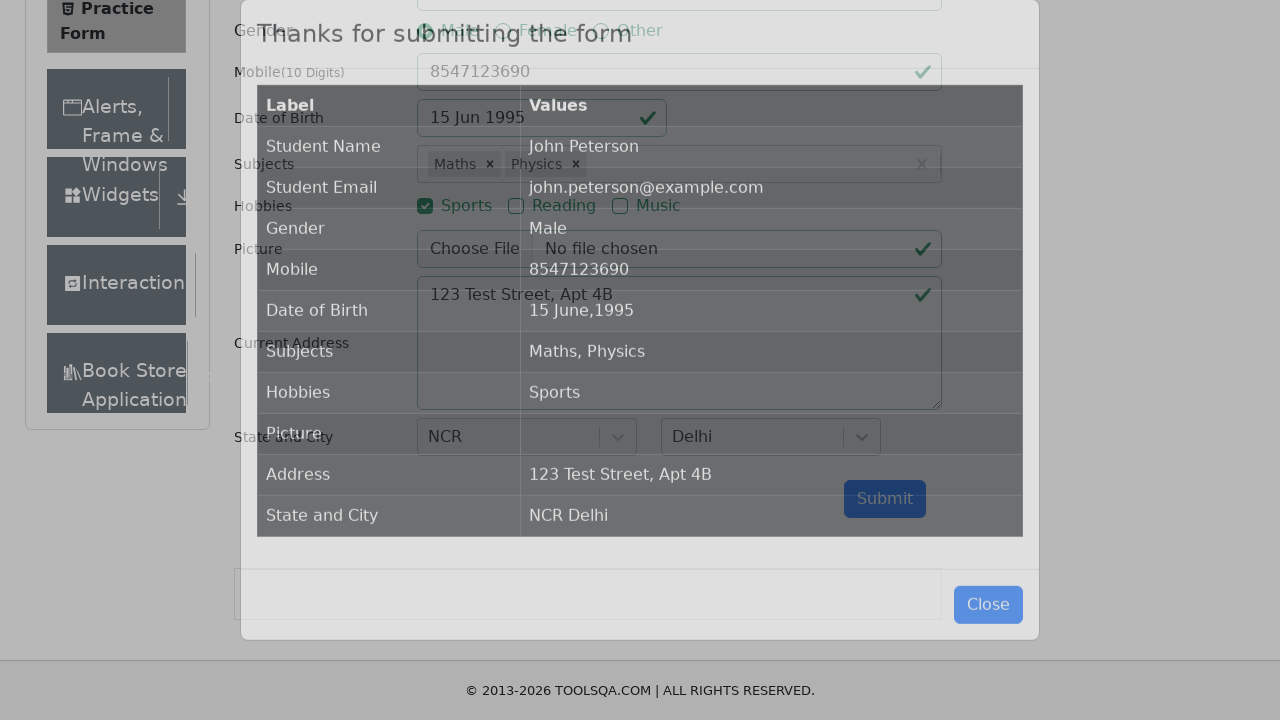

Form submission successful - confirmation modal appeared
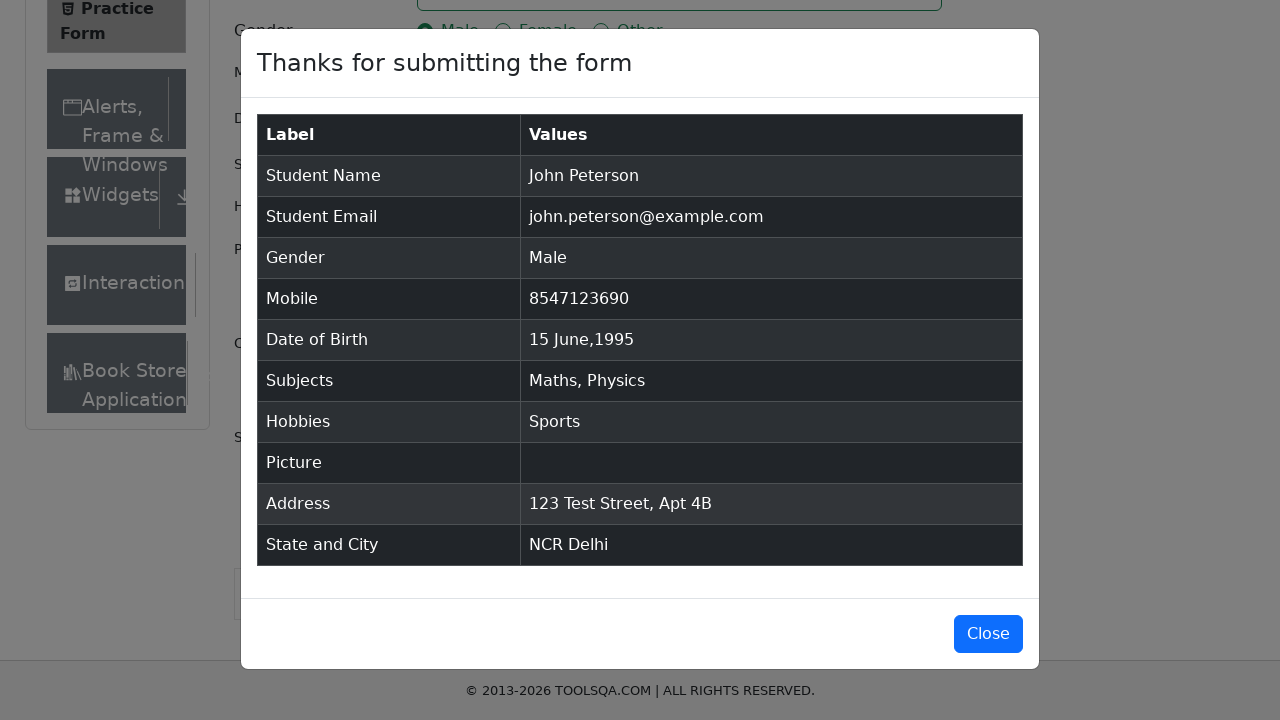

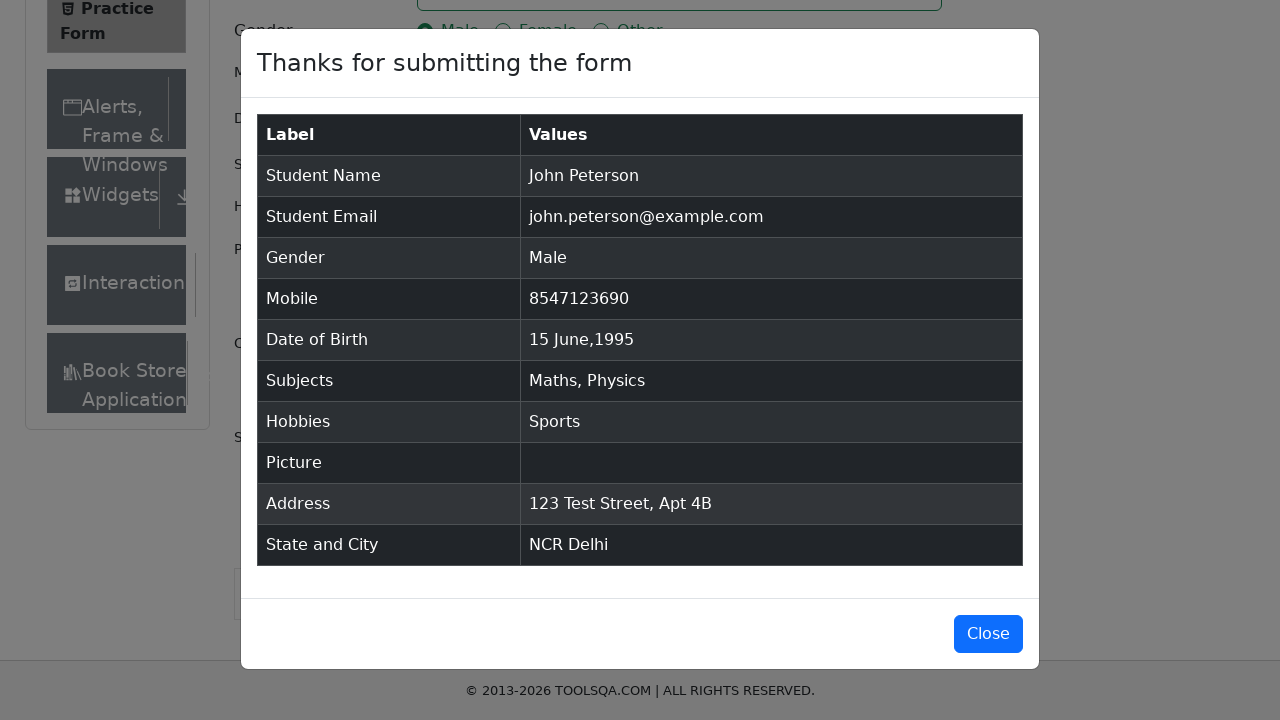